Tests triangle type identification with maximum values 100, 100, 100 for an equilateral triangle

Starting URL: https://testpages.eviltester.com/styled/apps/triangle/triangle001.html

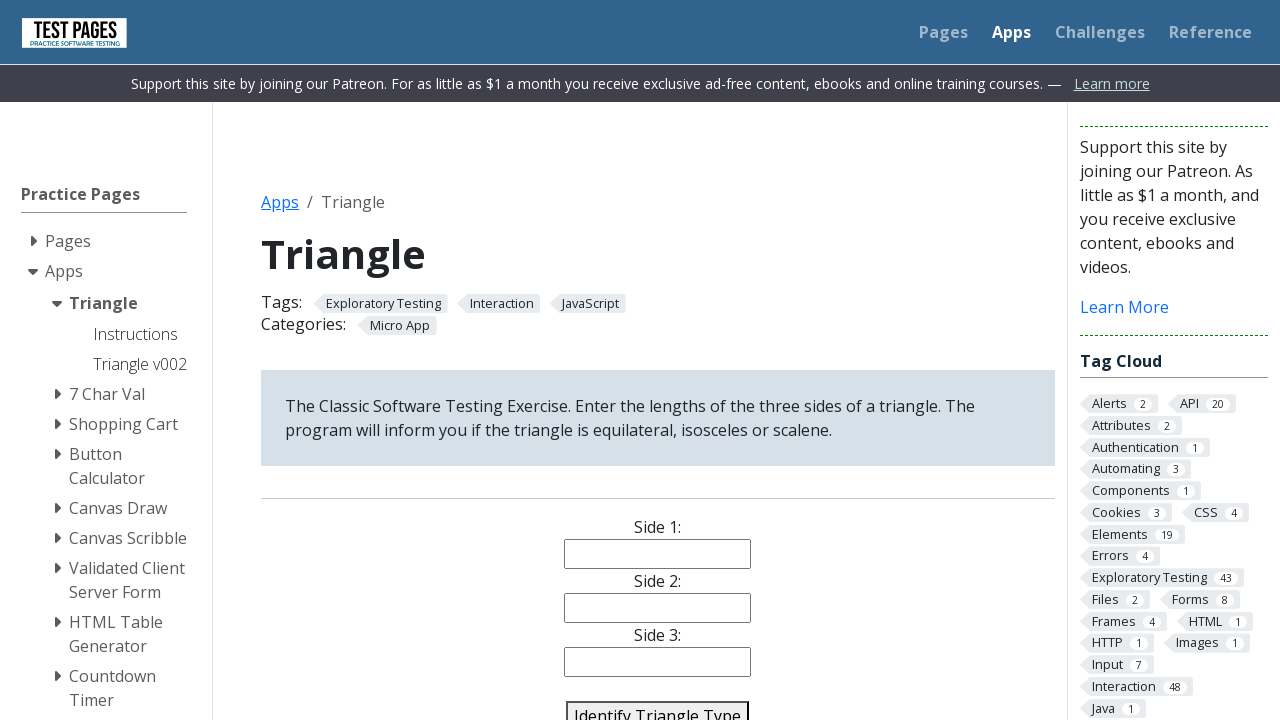

Filled side1 input with value 100 on input[name='side1']
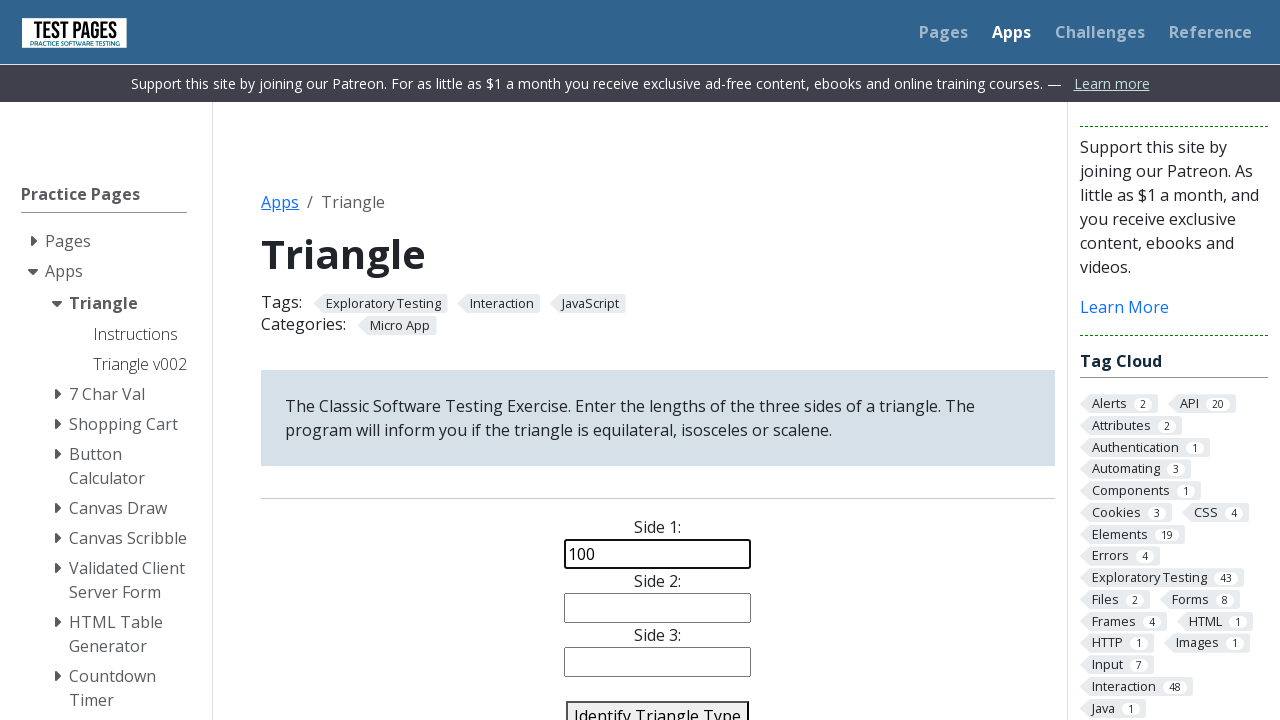

Filled side2 input with value 100 on input[name='side2']
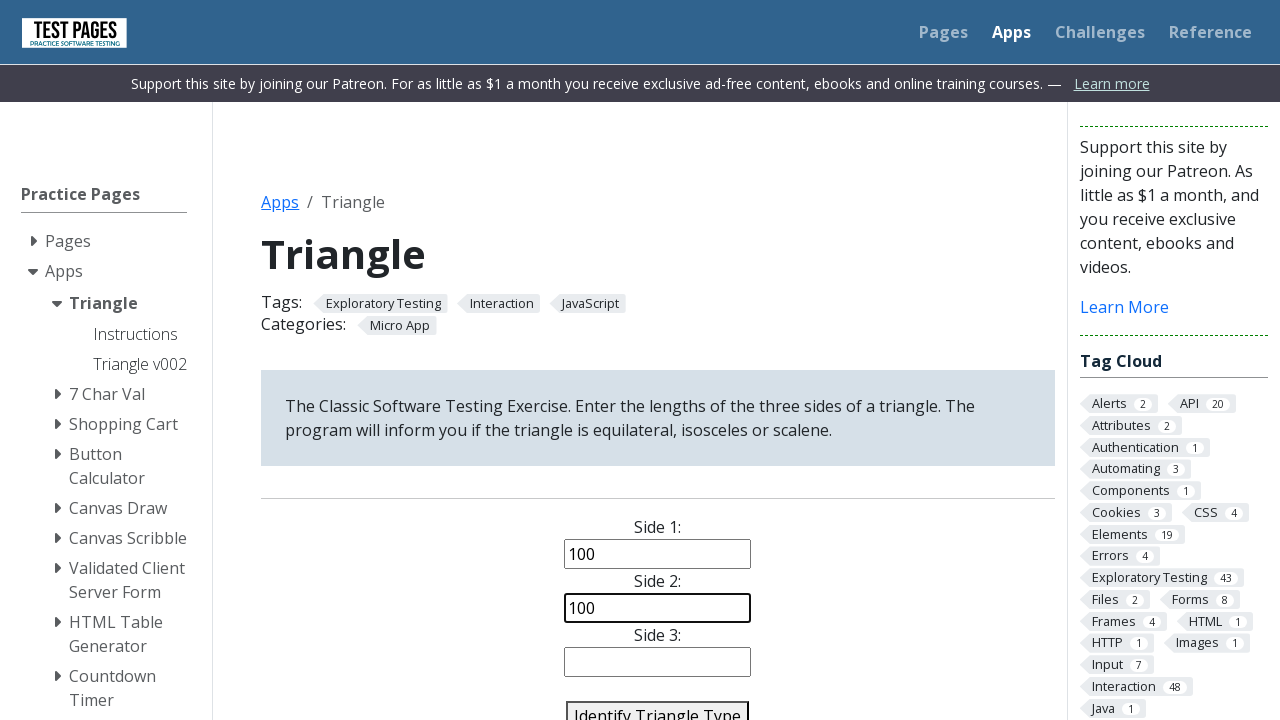

Filled side3 input with value 100 on input[name='side3']
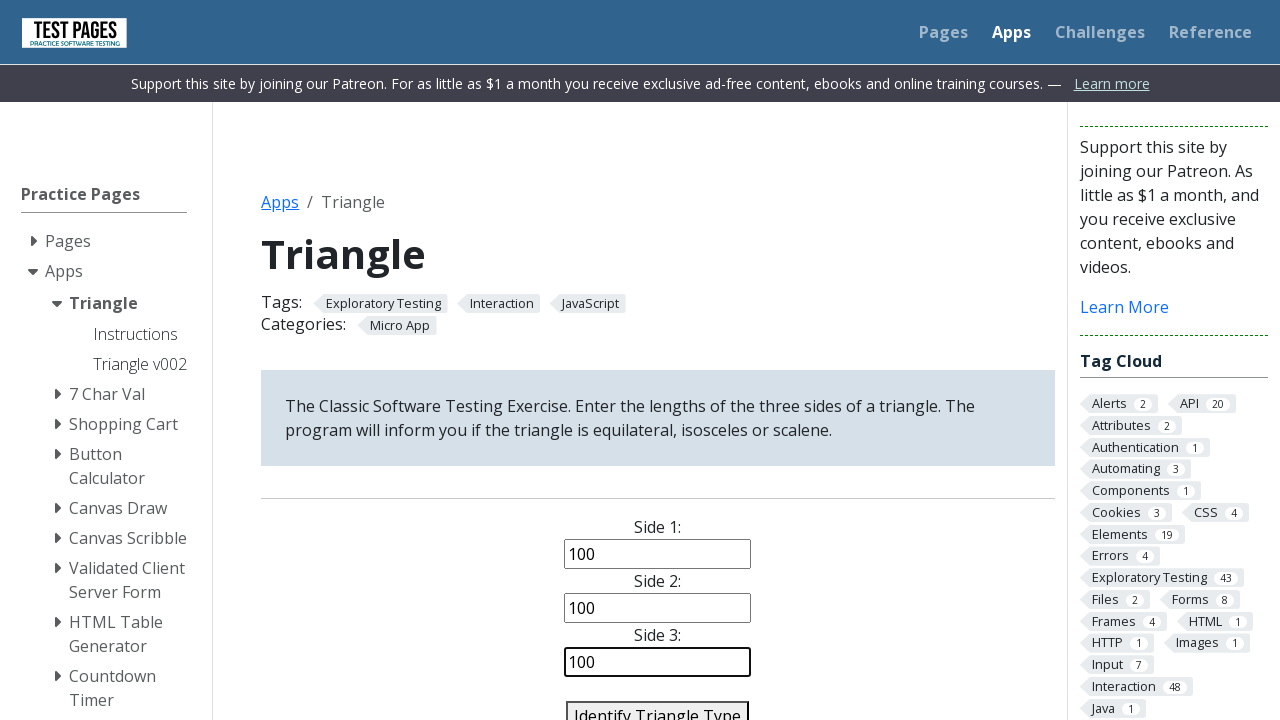

Clicked identify triangle button to analyze the equilateral triangle at (658, 705) on #identify-triangle-action
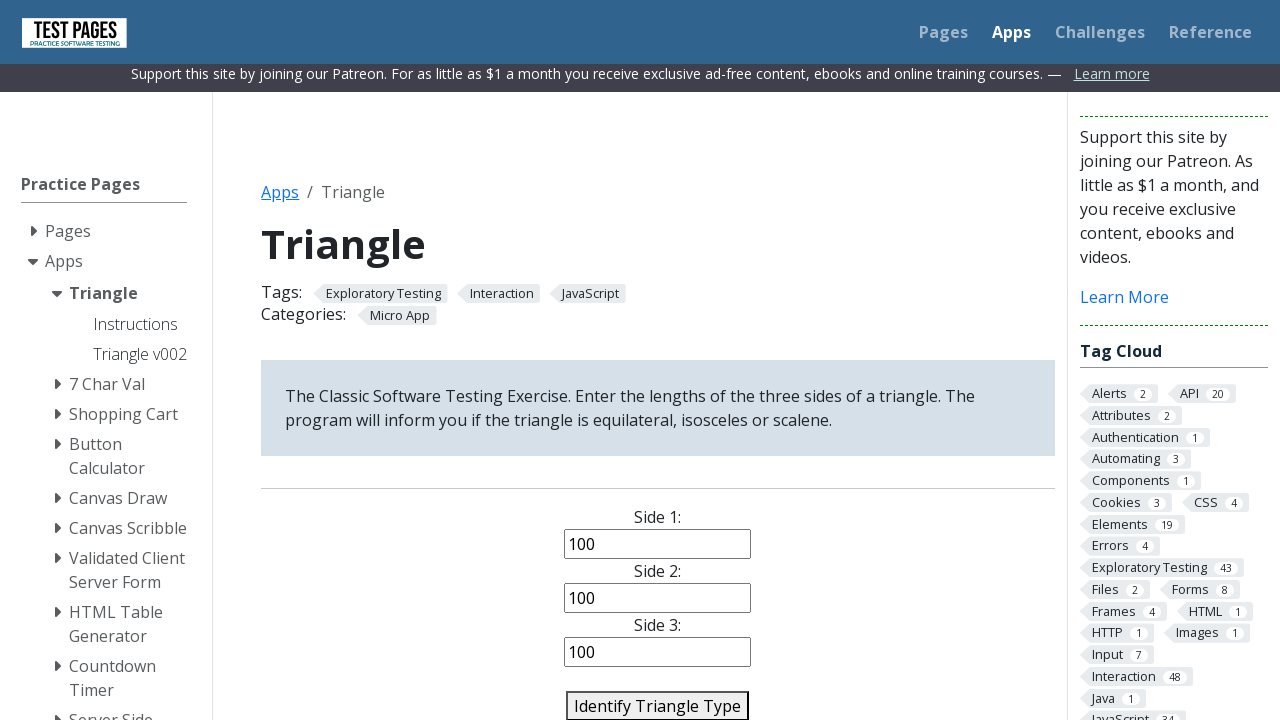

Triangle type result appeared on the page
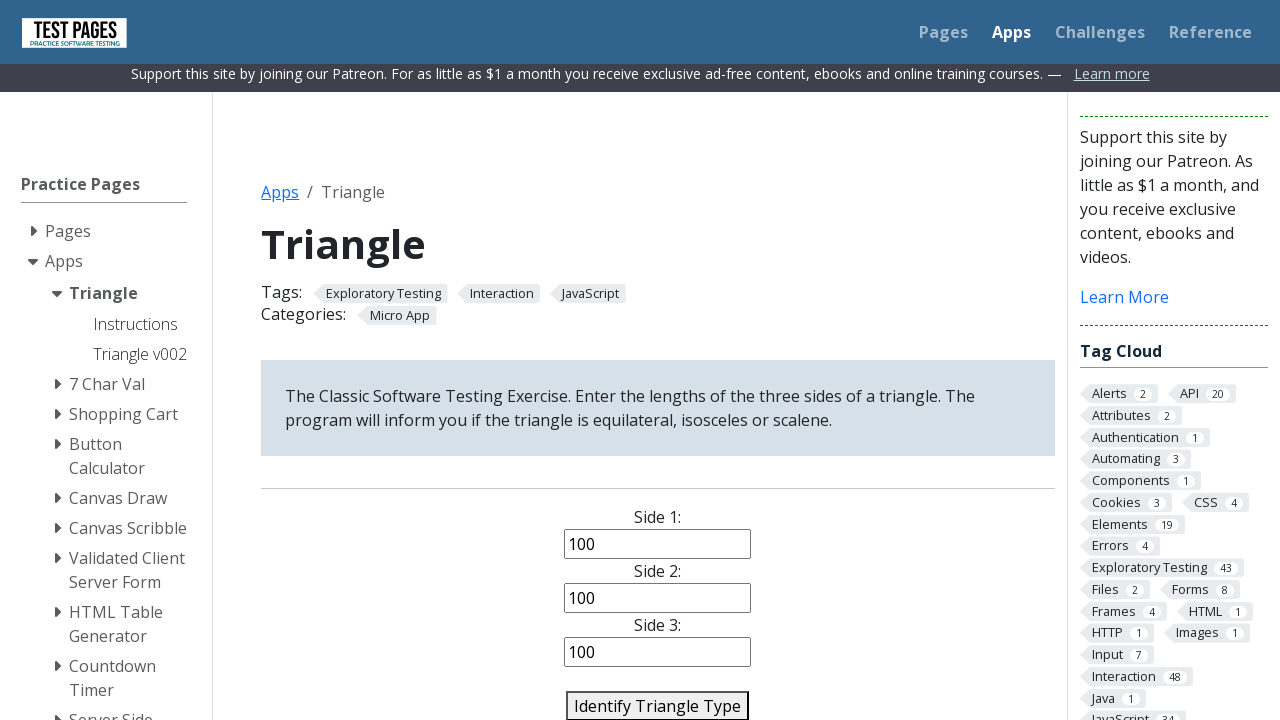

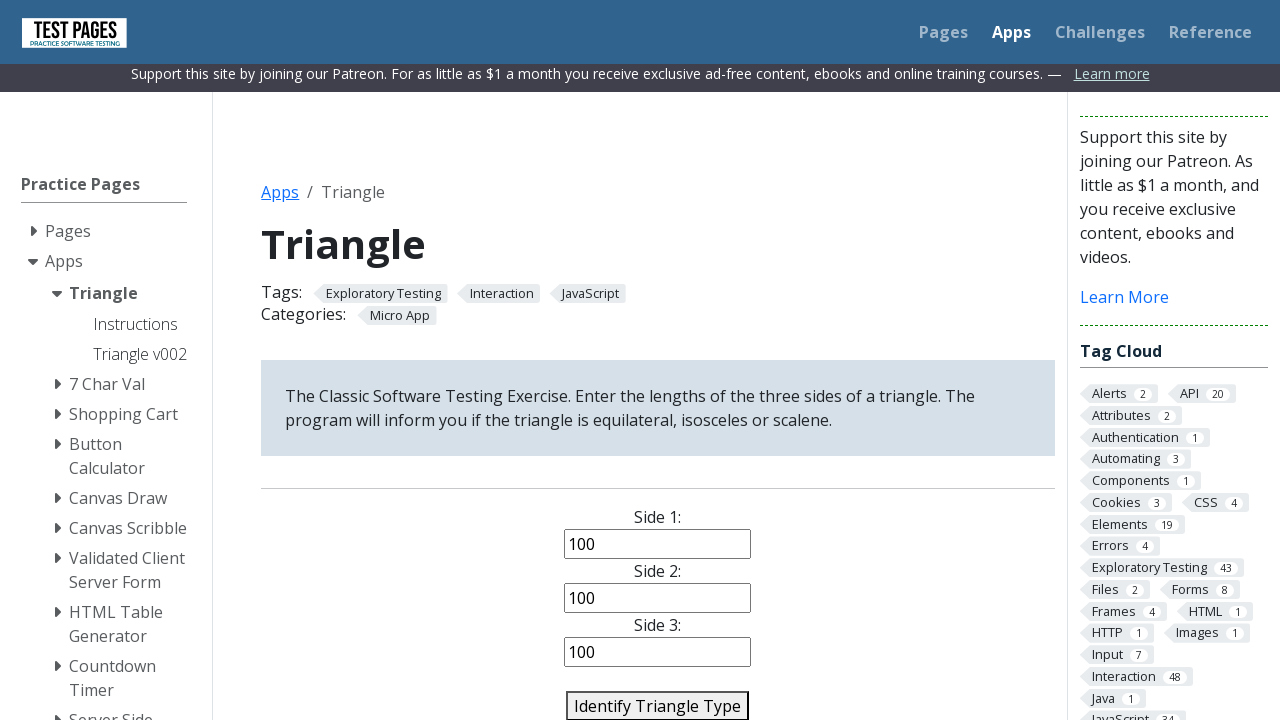